Solves a mathematical challenge by extracting an attribute value from an element, calculating the result, and submitting the answer along with checkbox and radio button selections

Starting URL: http://suninjuly.github.io/get_attribute.html

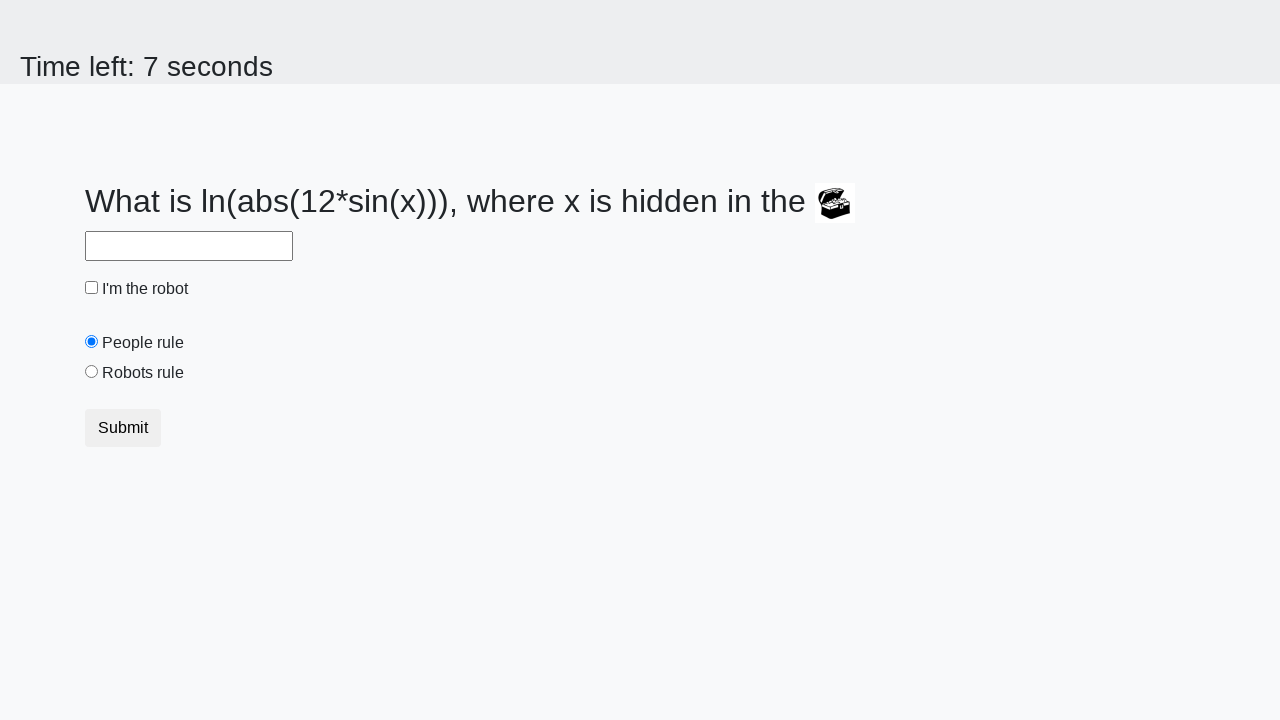

Located treasure image element
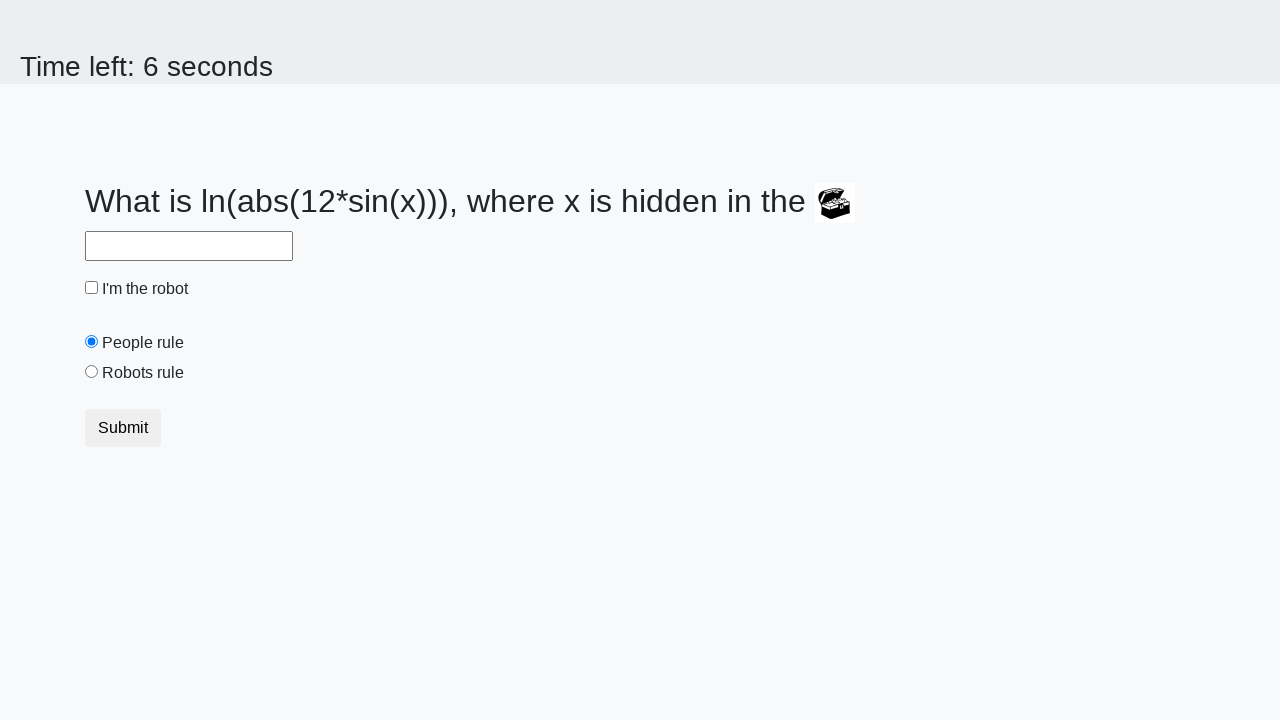

Extracted 'valuex' attribute value from treasure image
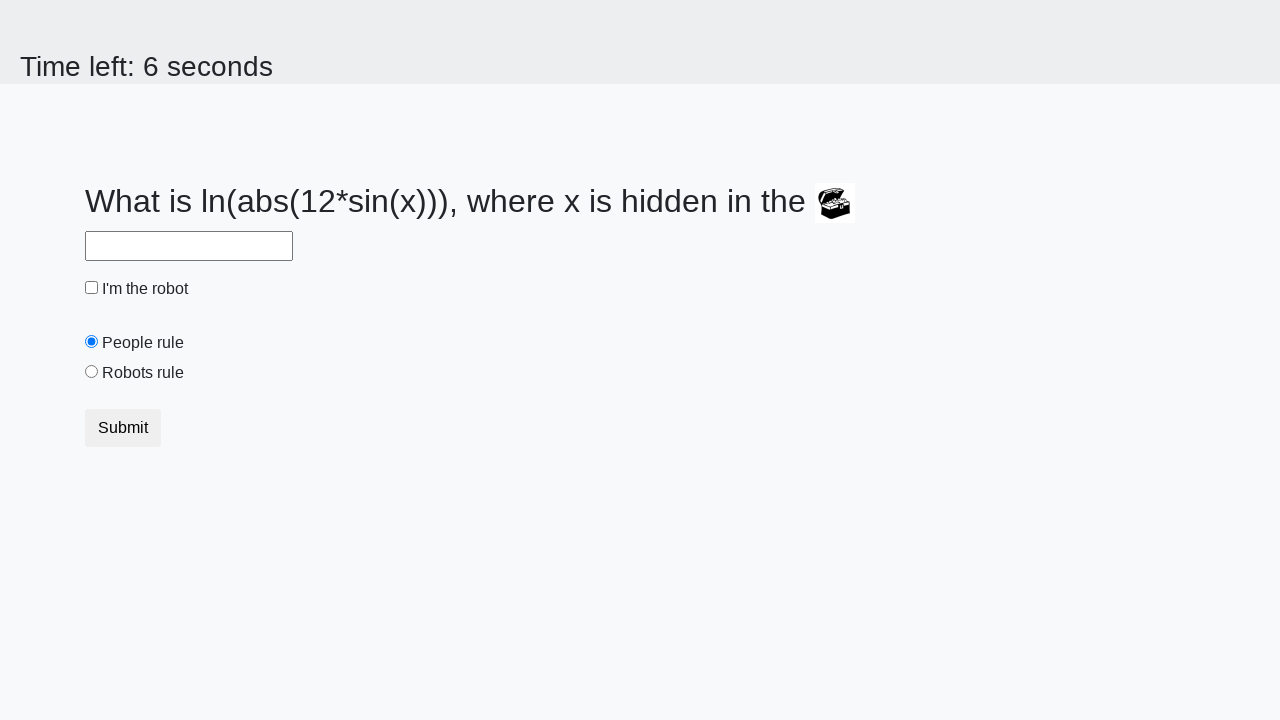

Calculated mathematical result using extracted attribute value
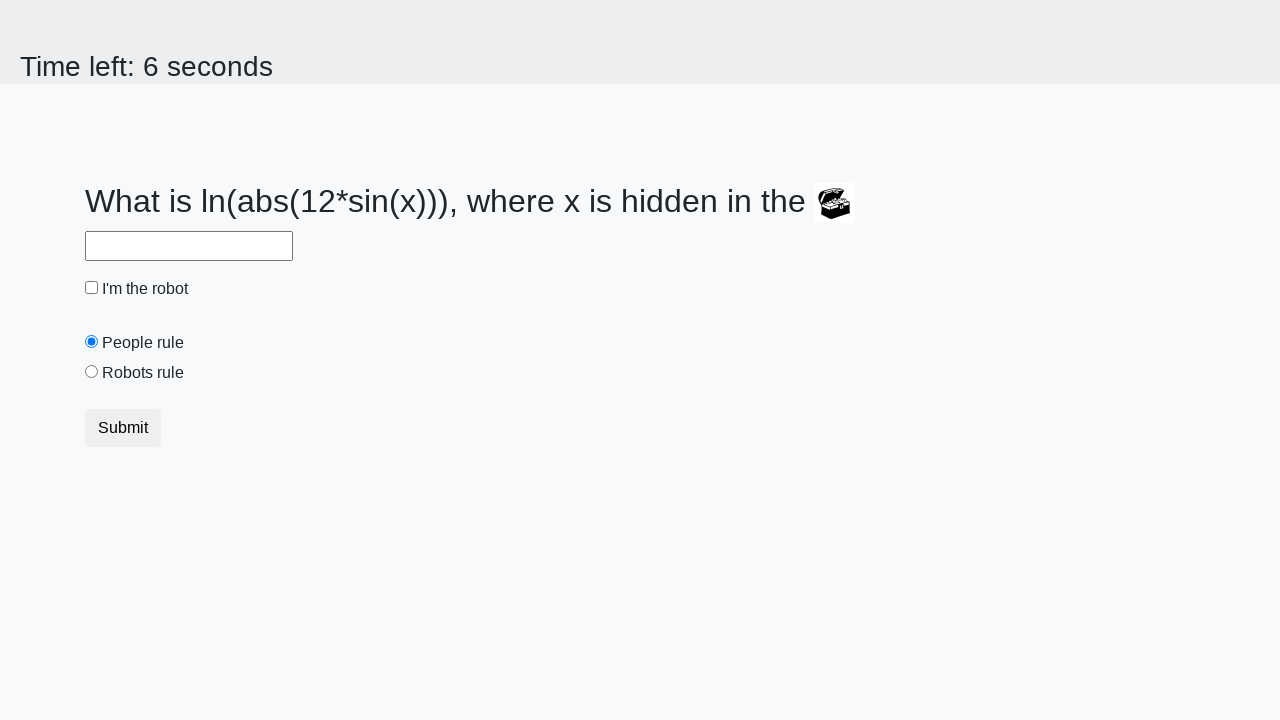

Filled answer field with calculated result on #answer
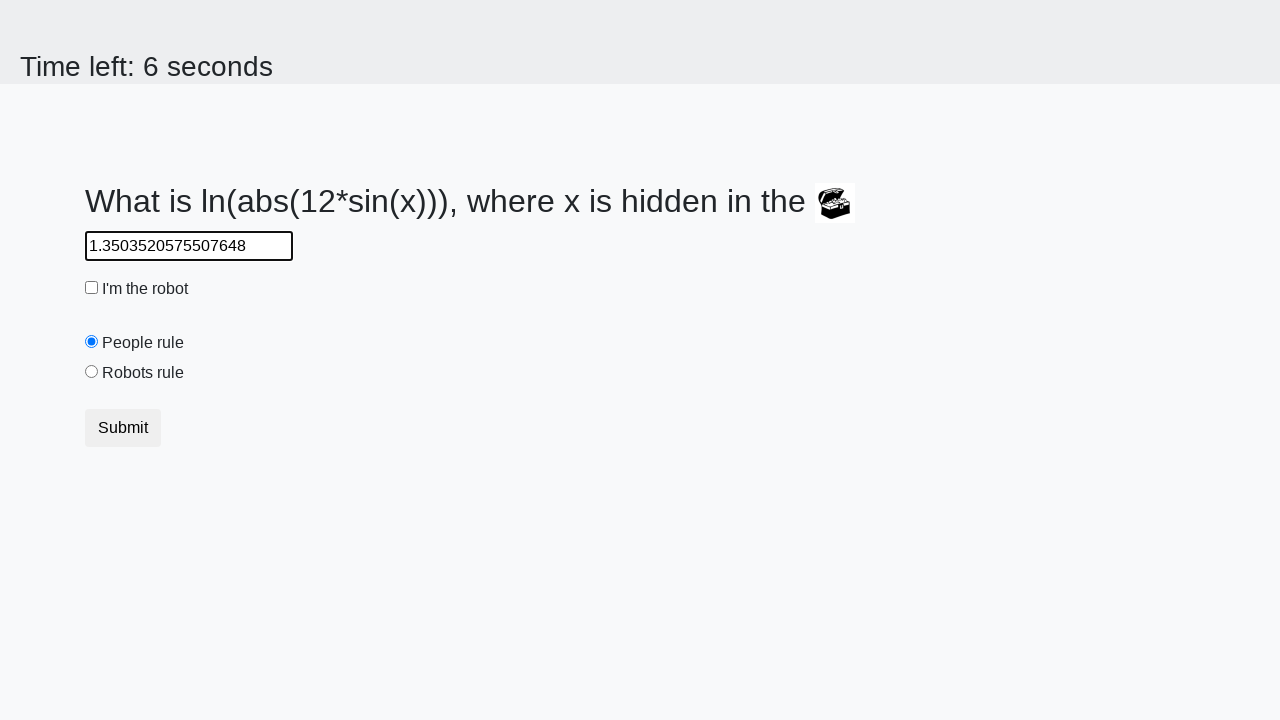

Checked the robot checkbox at (92, 288) on #robotCheckbox
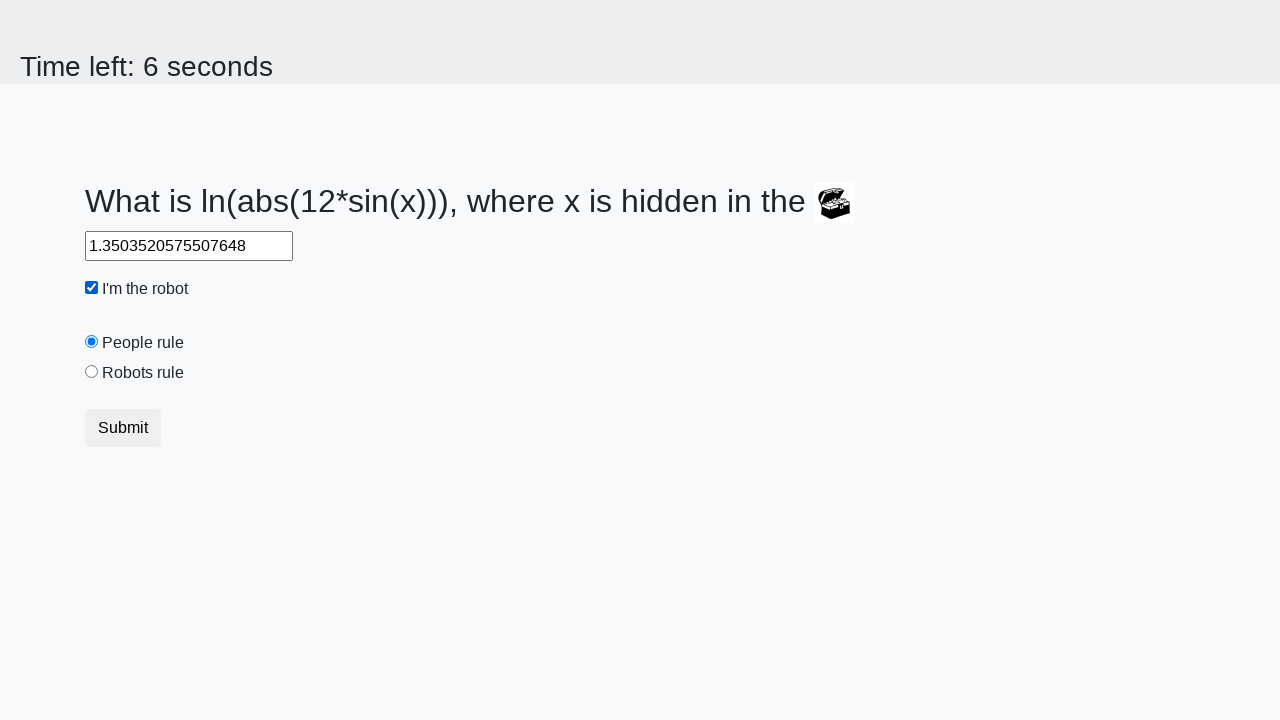

Selected the robots rule radio button at (92, 372) on #robotsRule
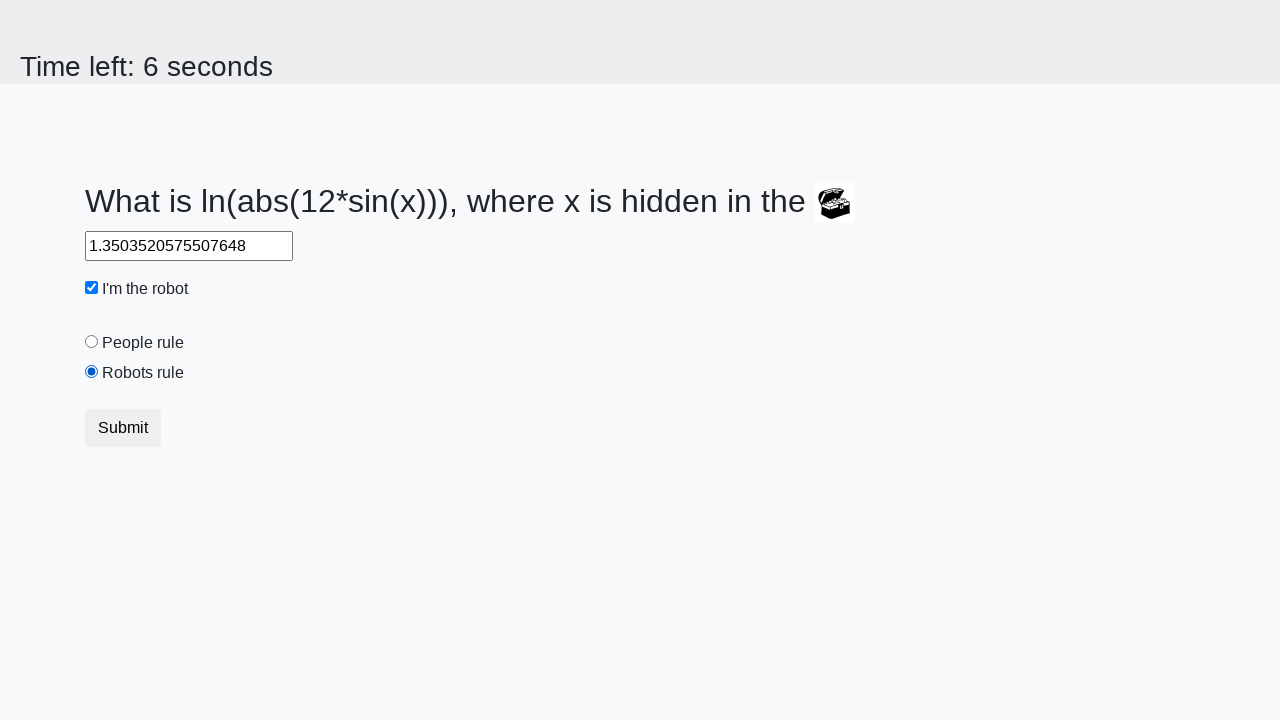

Submitted the form with answer and selections at (123, 428) on button[type='submit']
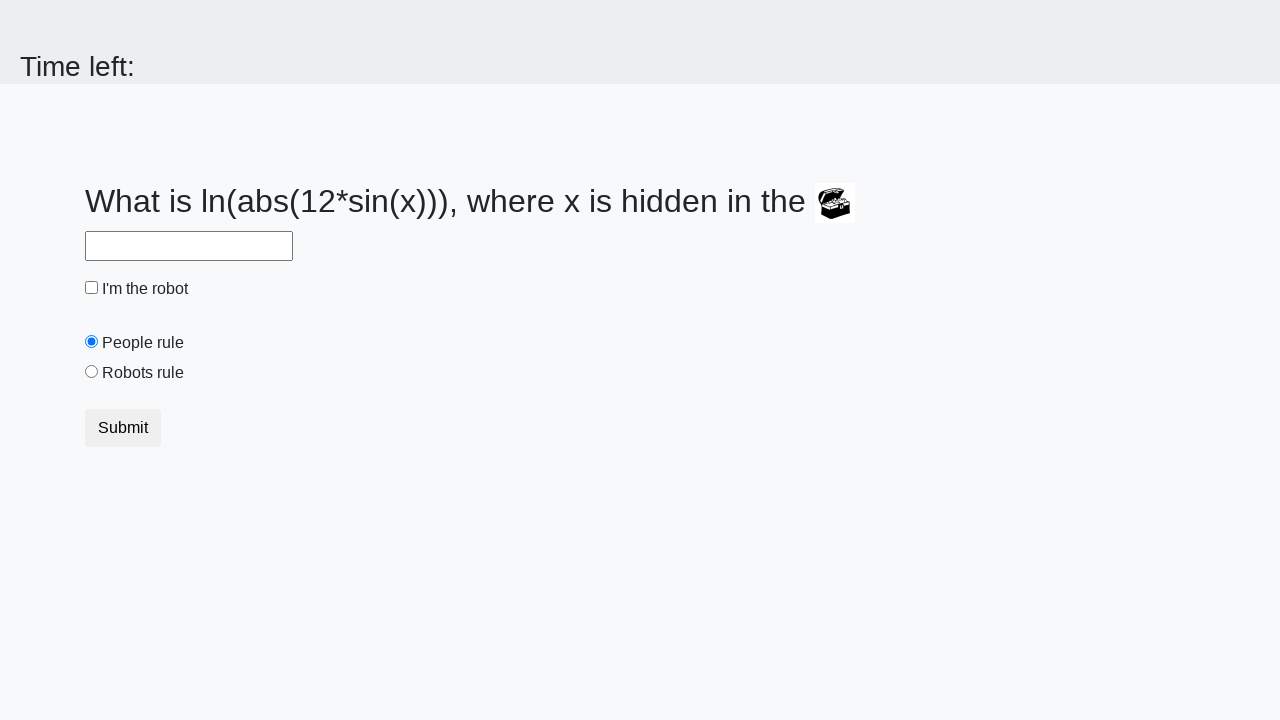

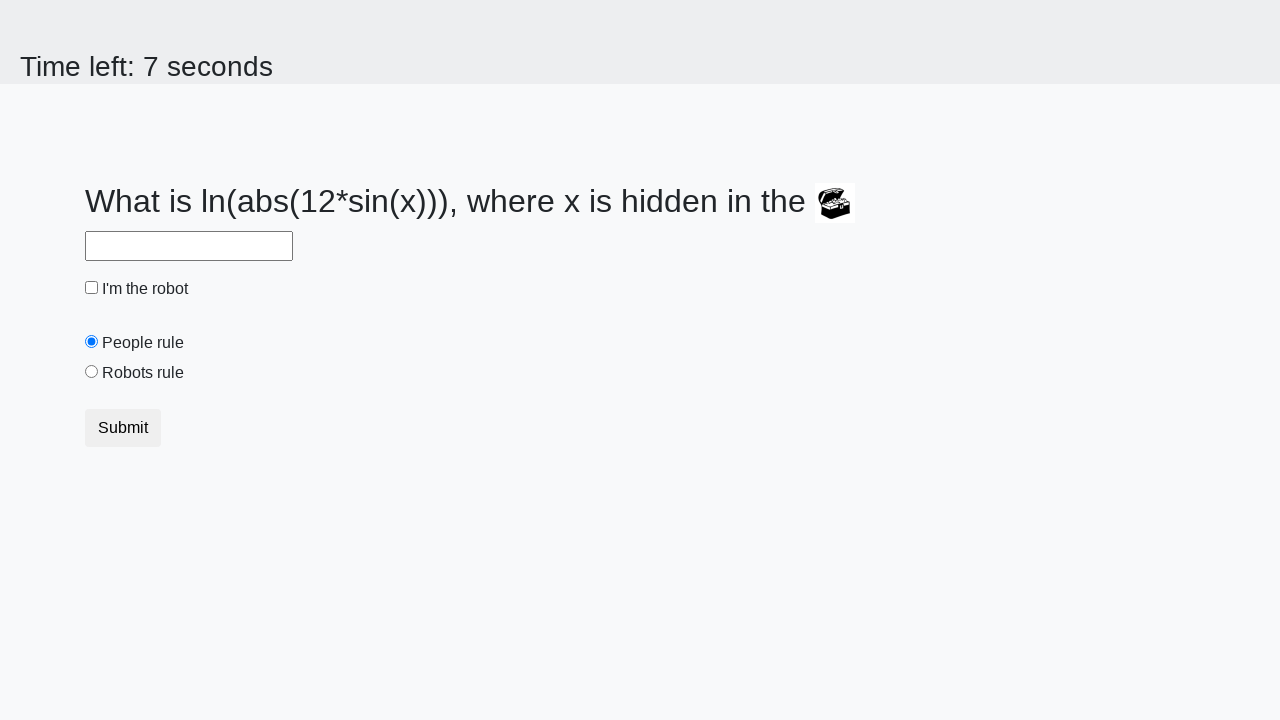